Tests hover functionality by navigating to Hepsiburada e-commerce site and hovering over the "Moda" (Fashion) menu element to trigger dropdown menu display.

Starting URL: https://www.hepsiburada.com/

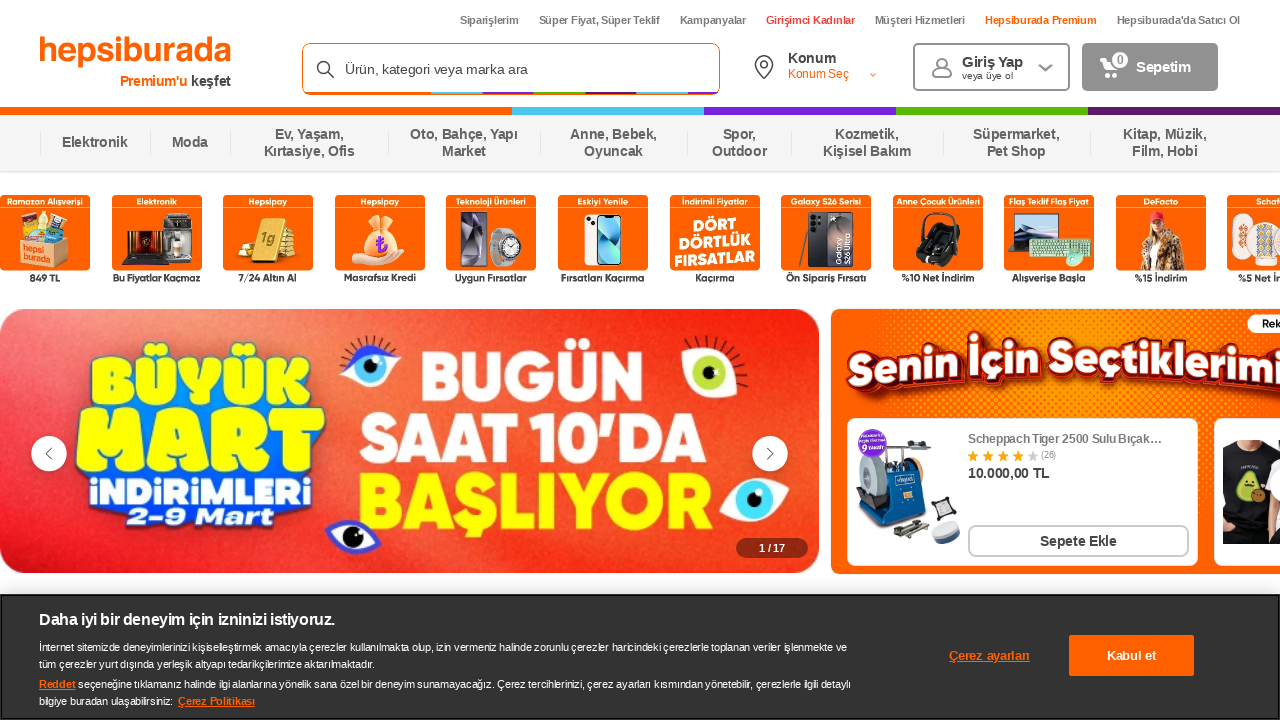

Page loaded - DOM content ready
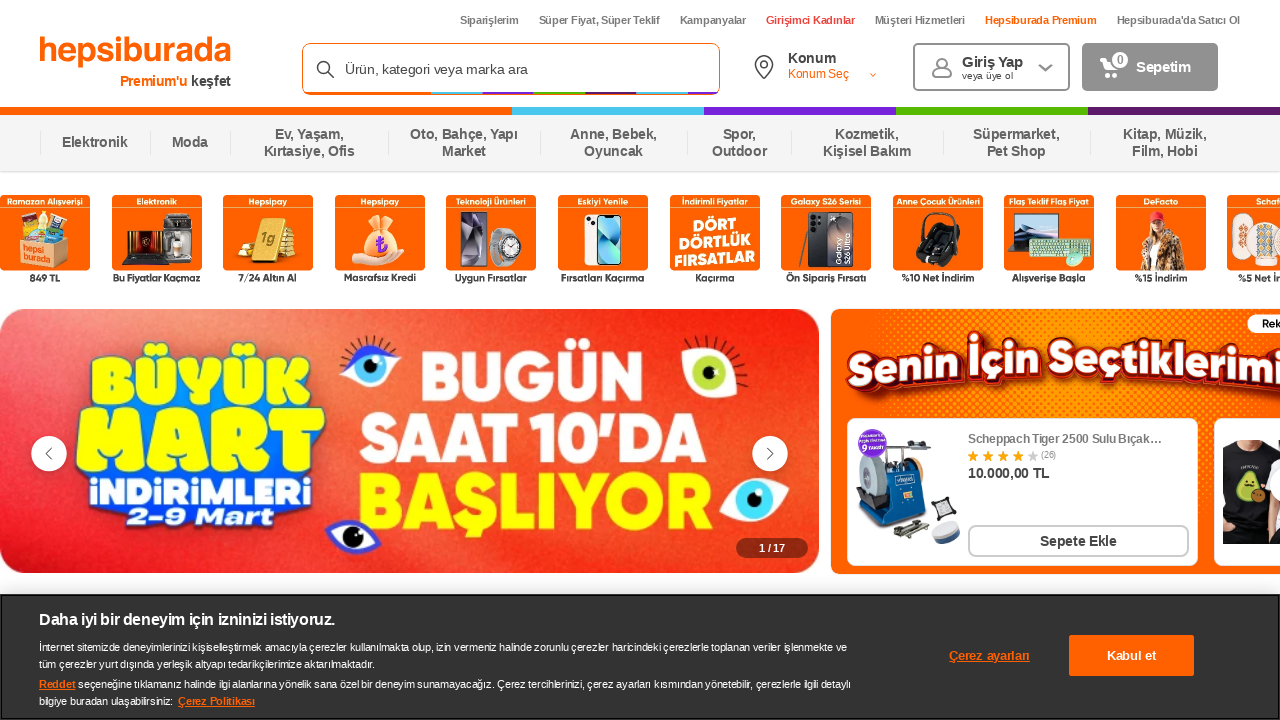

Hovered over 'Moda' (Fashion) menu element to trigger dropdown at (190, 143) on xpath=//span[text()='Moda']
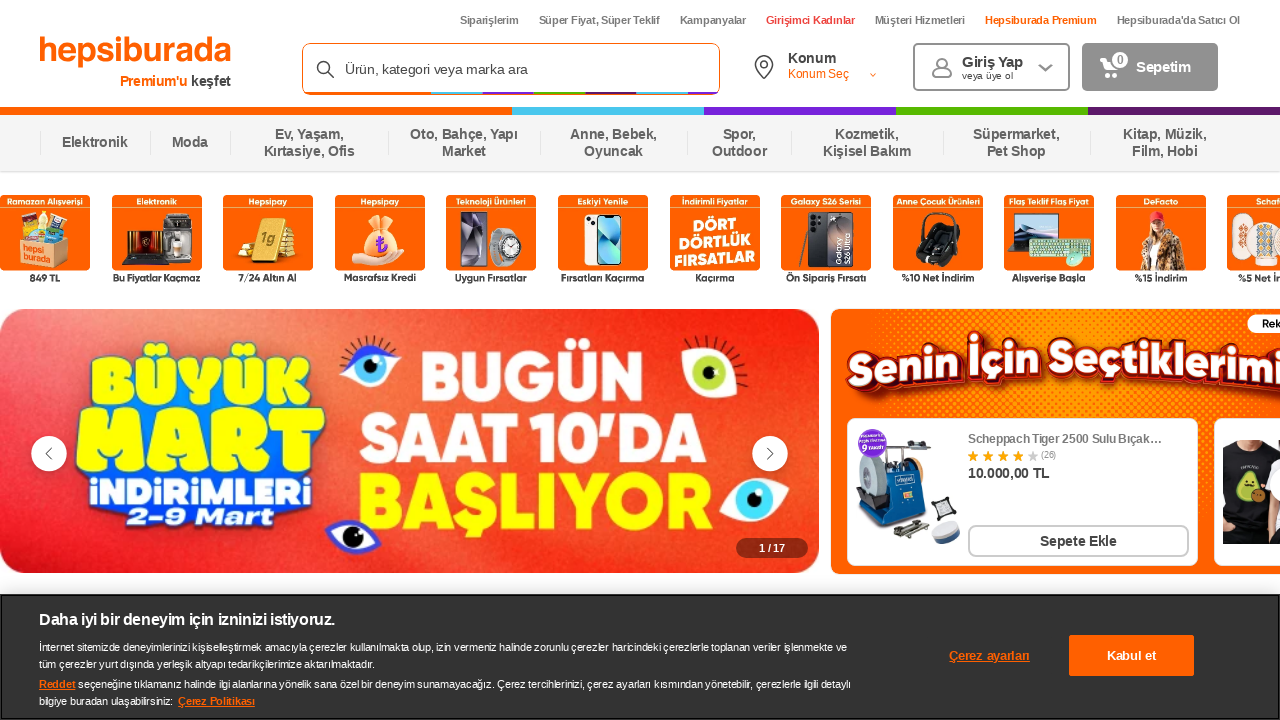

Waited 1 second to observe dropdown menu display
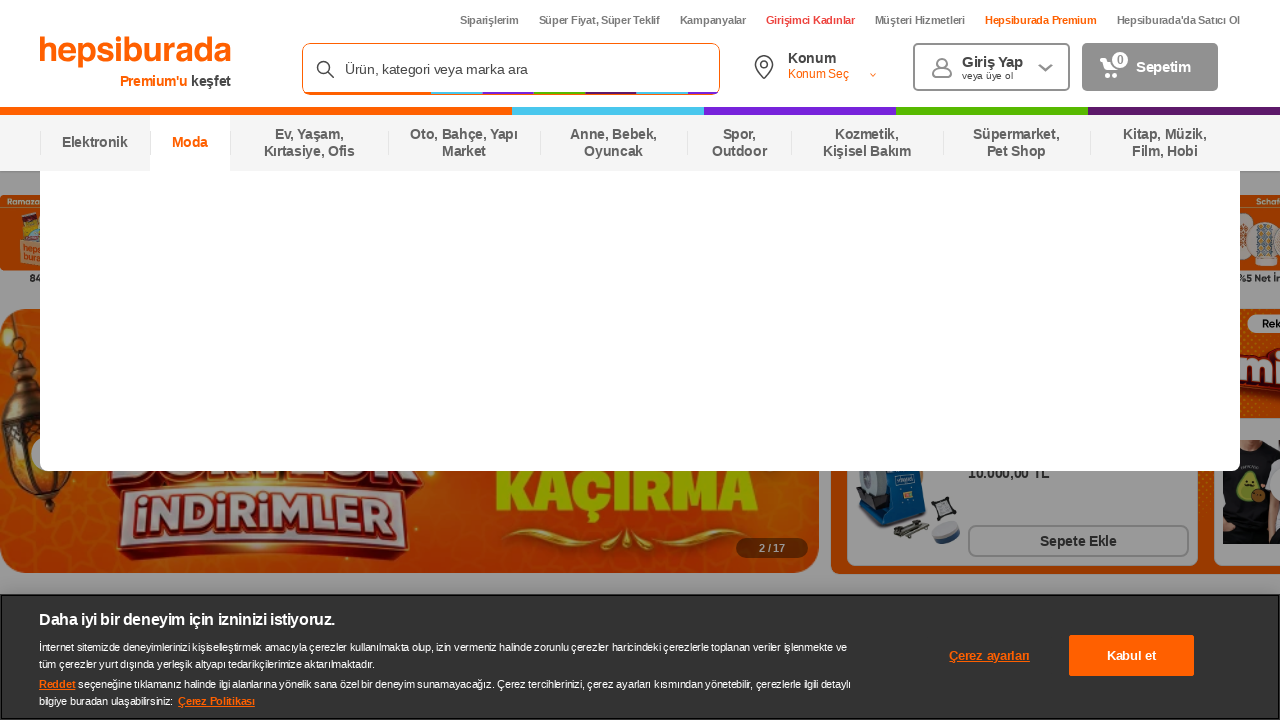

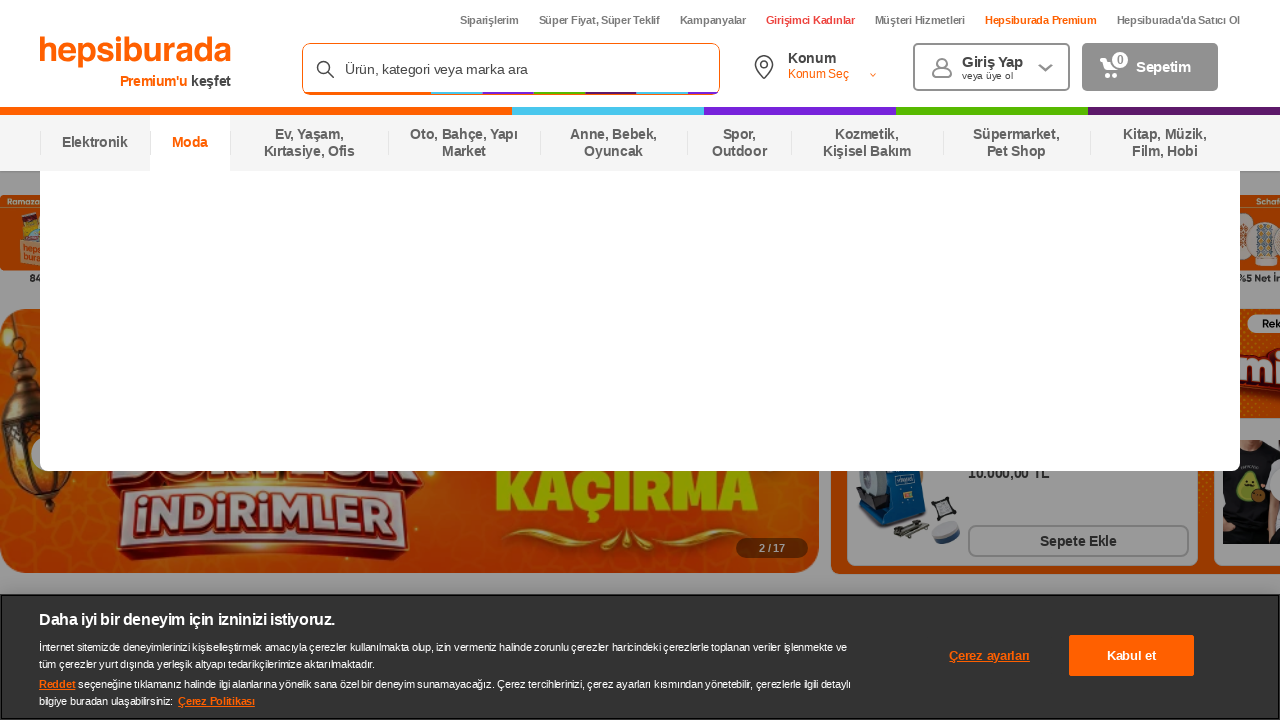